Tests opening a new browser window by navigating to a page, opening a new window, navigating to another page in that window, and verifying there are 2 window handles.

Starting URL: https://the-internet.herokuapp.com/windows

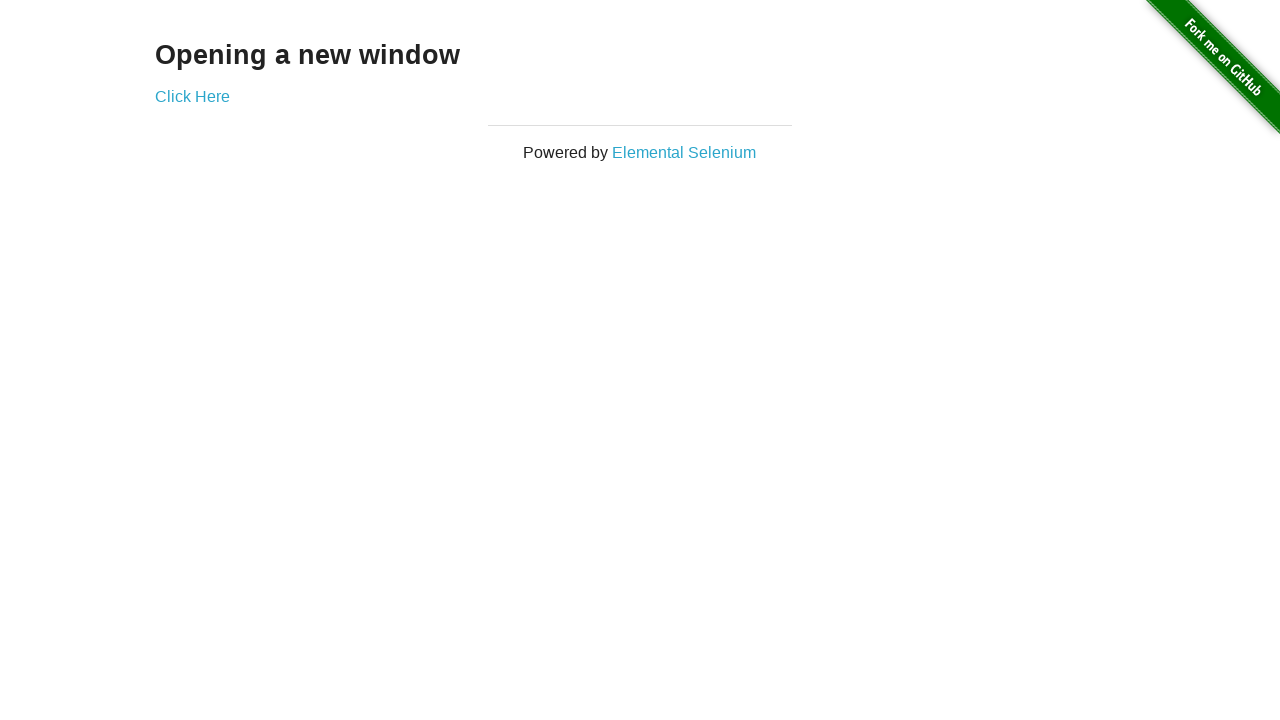

Navigated to the windows test page
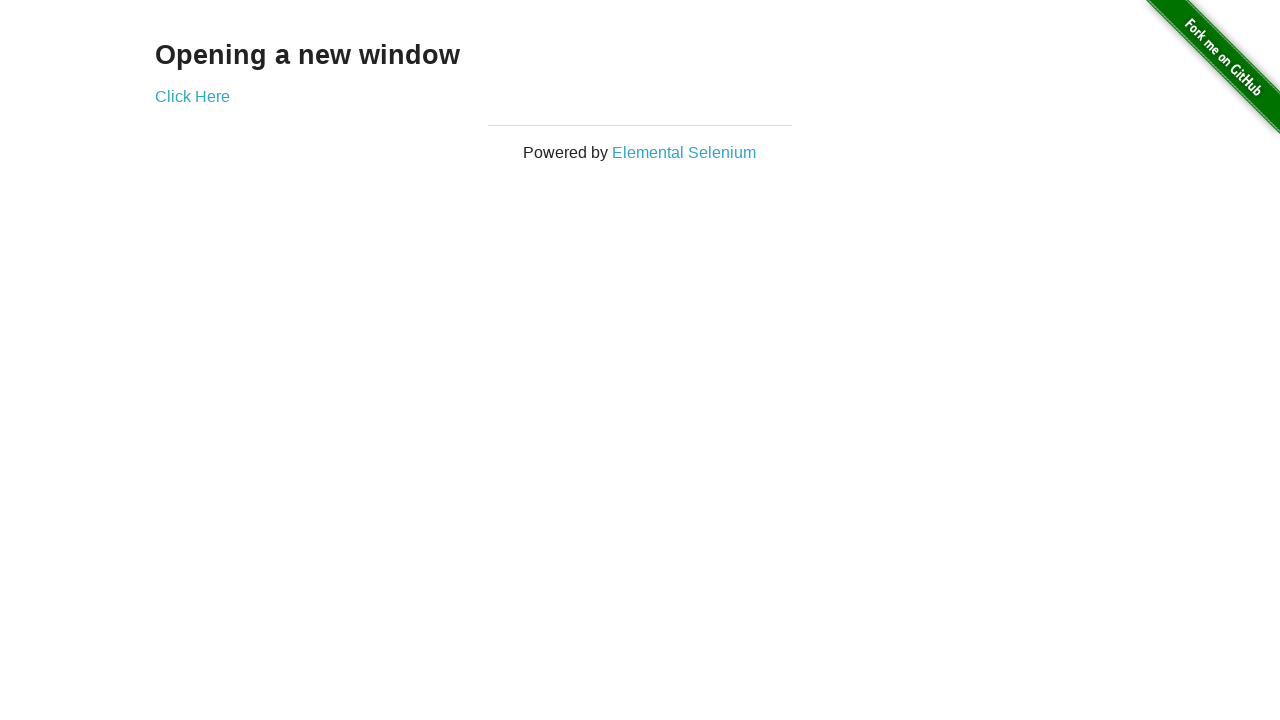

Opened a new browser window
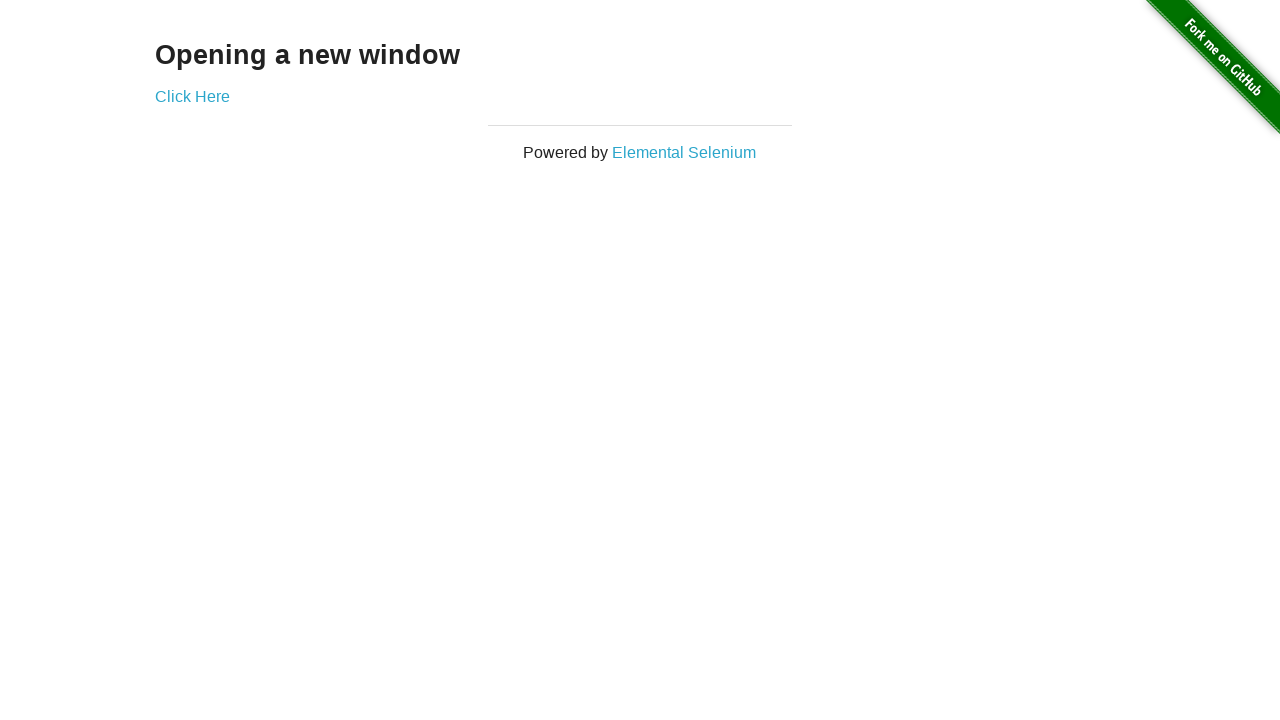

Navigated to the typos page in the new window
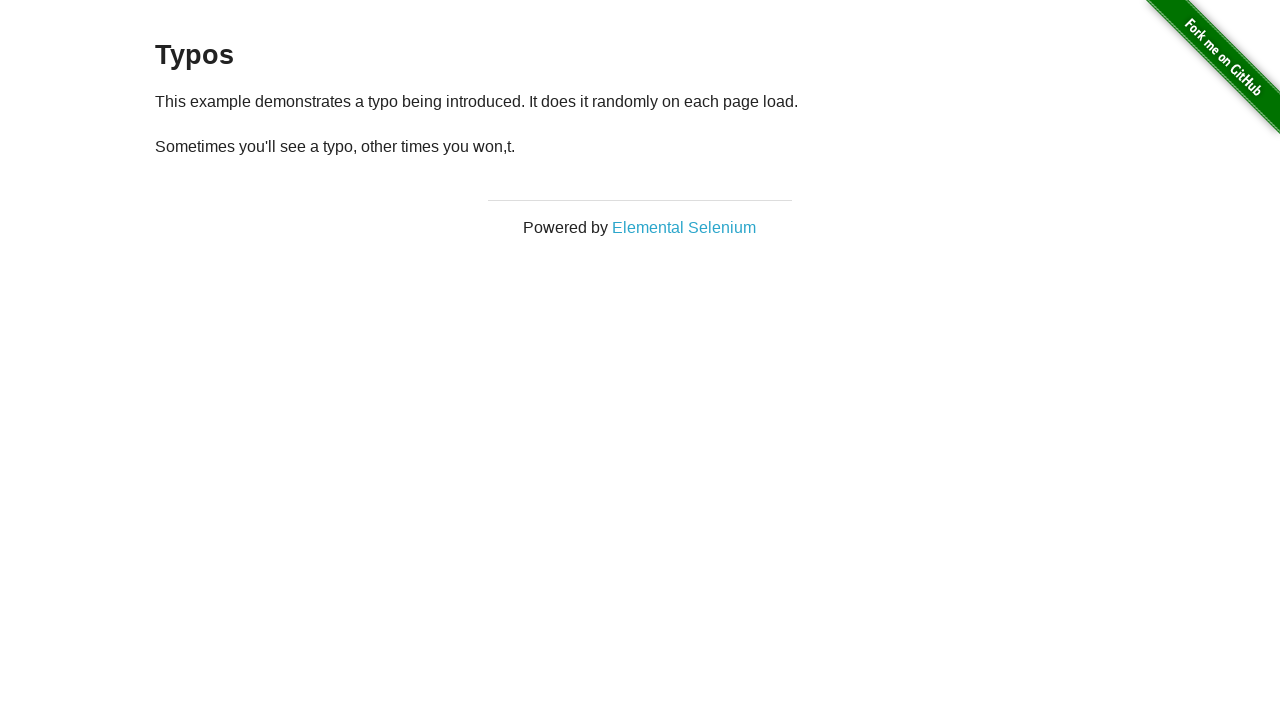

Verified that 2 window handles are open
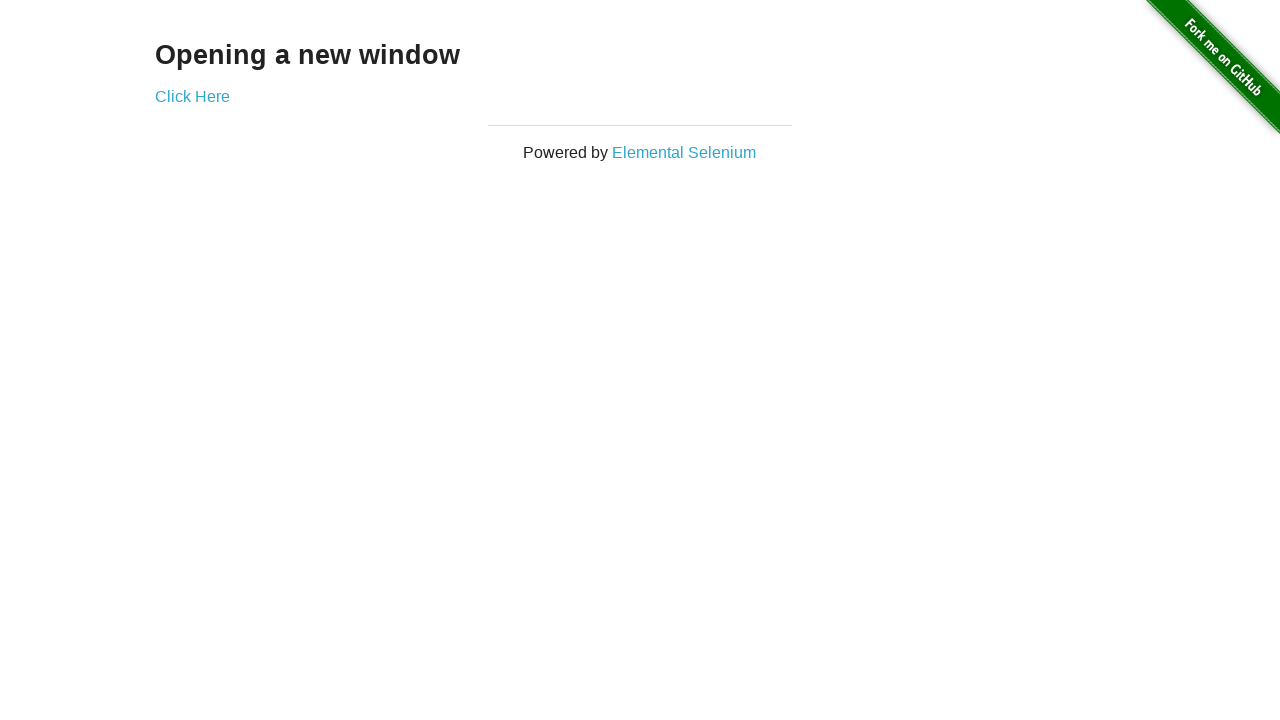

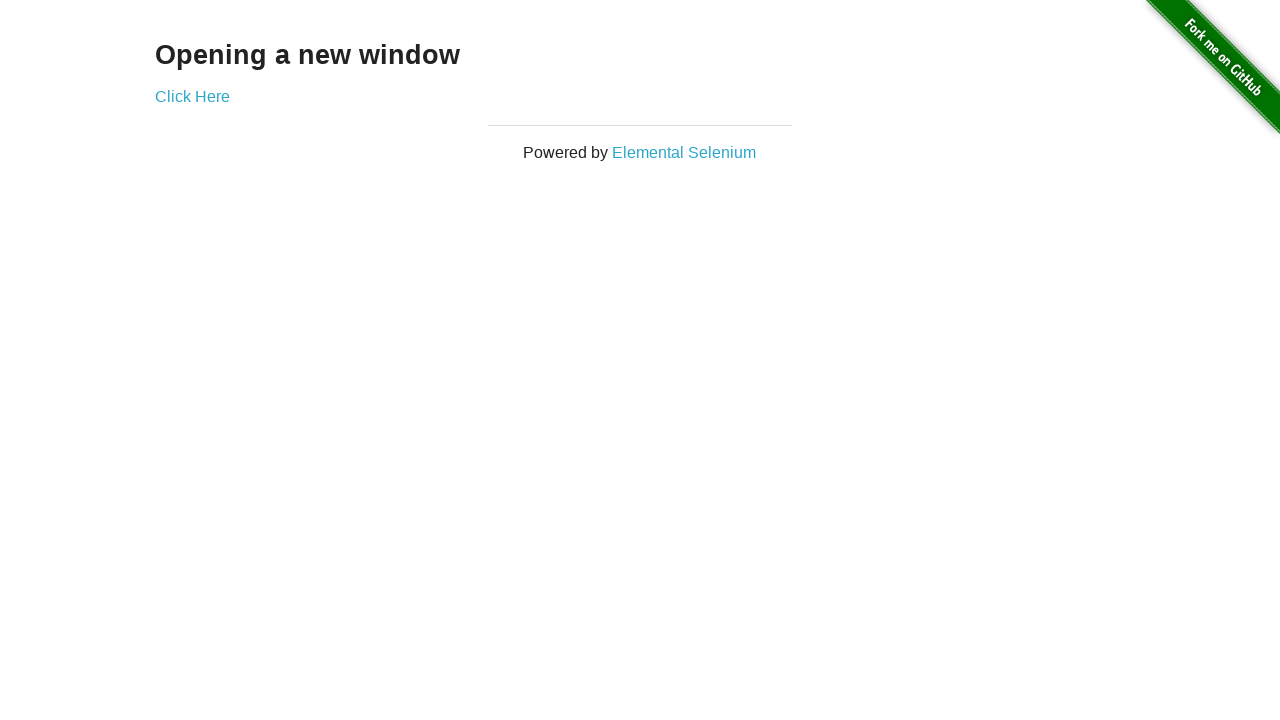